Verifies that after dismissing the JS confirm alert, the result text shows "You clicked: Cancel"

Starting URL: http://the-internet.herokuapp.com/javascript_alerts

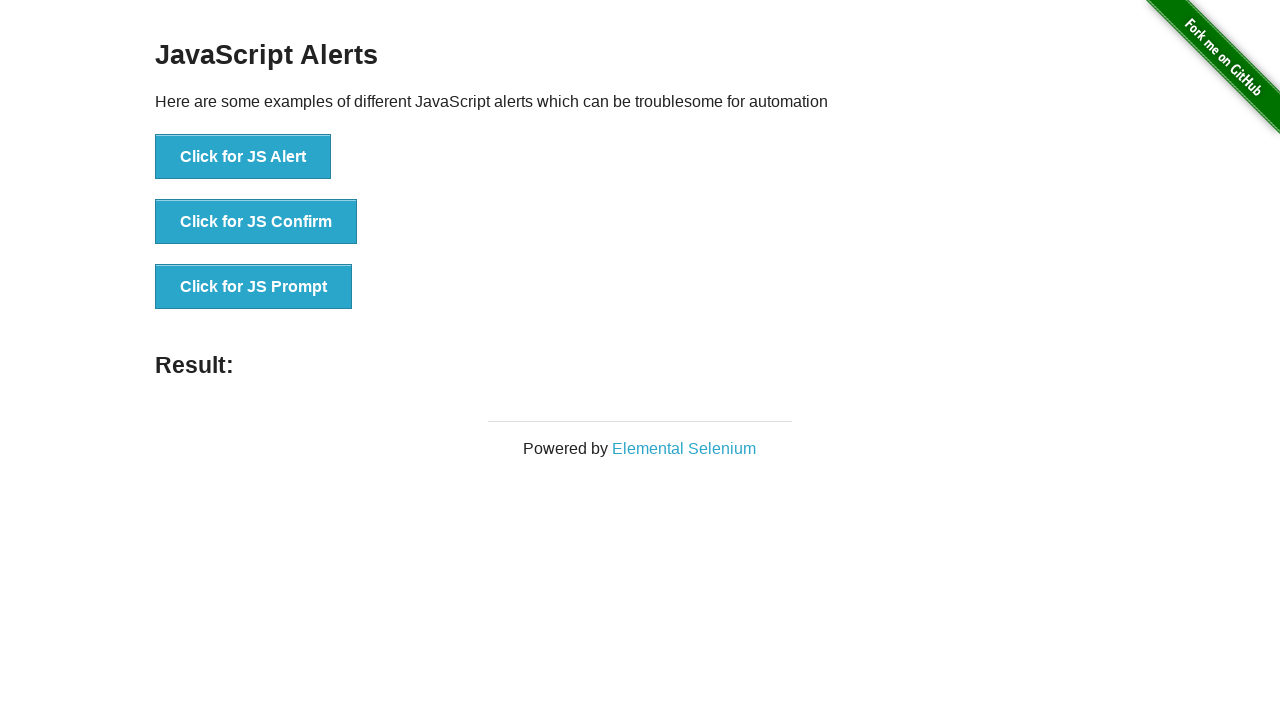

Set up dialog handler to dismiss alerts
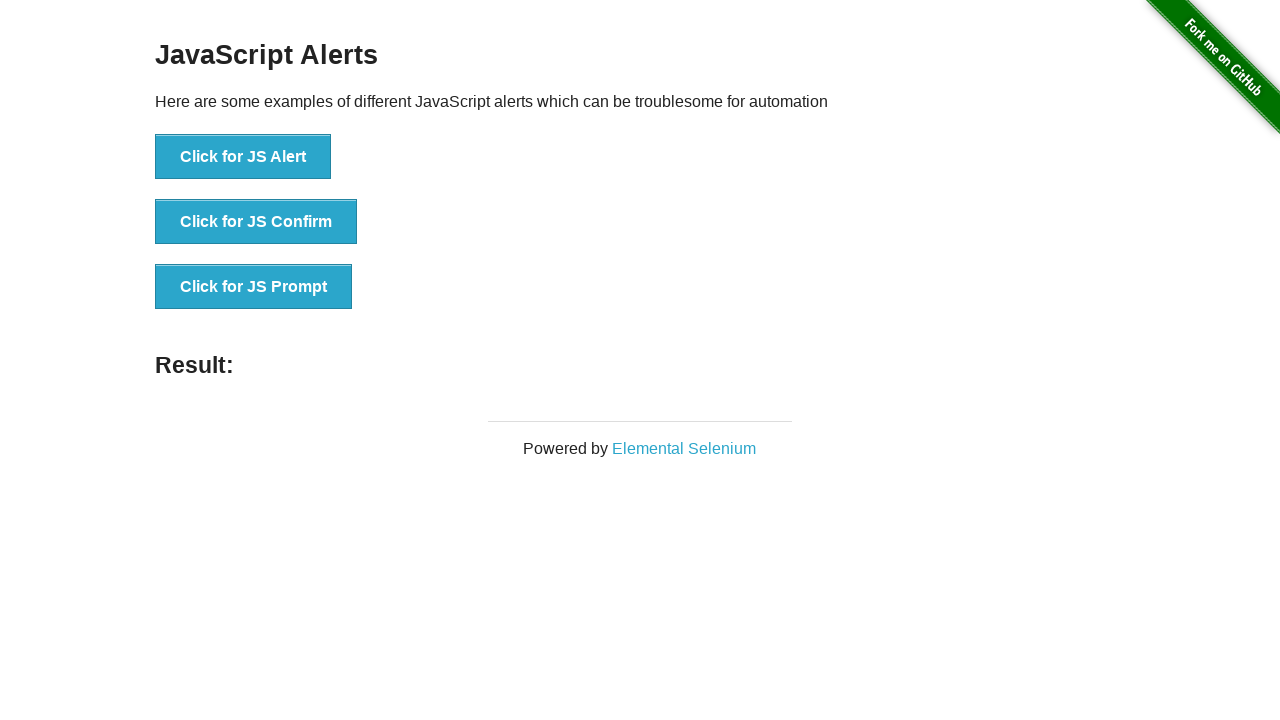

Clicked the JS Confirm button at (256, 222) on xpath=//button[contains(text(),'Click for JS Confirm')]
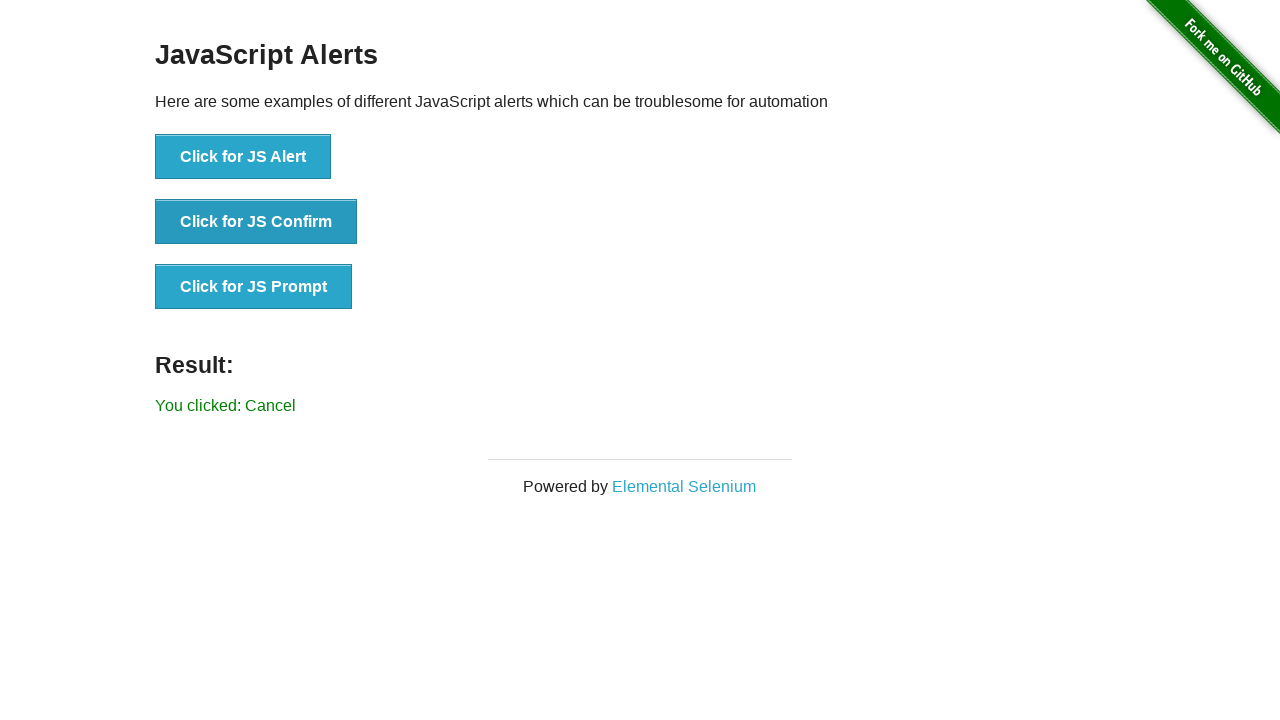

Result text element loaded
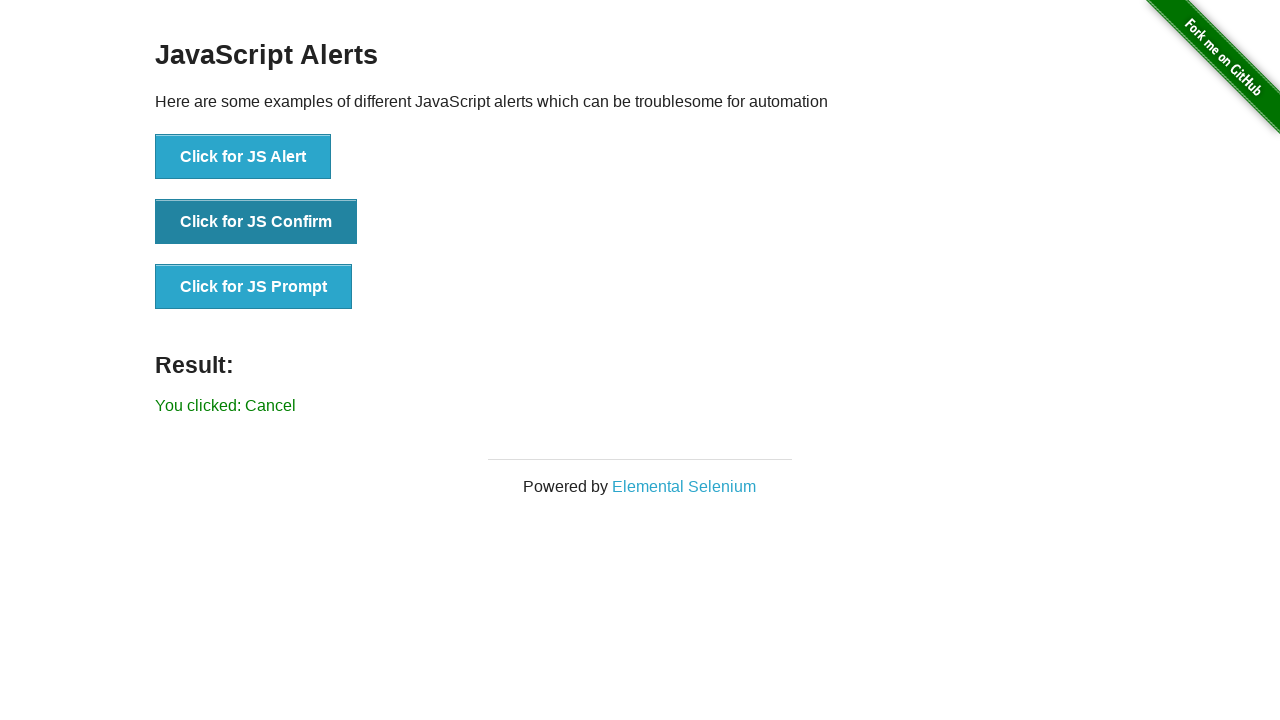

Verified result text shows 'You clicked: Cancel'
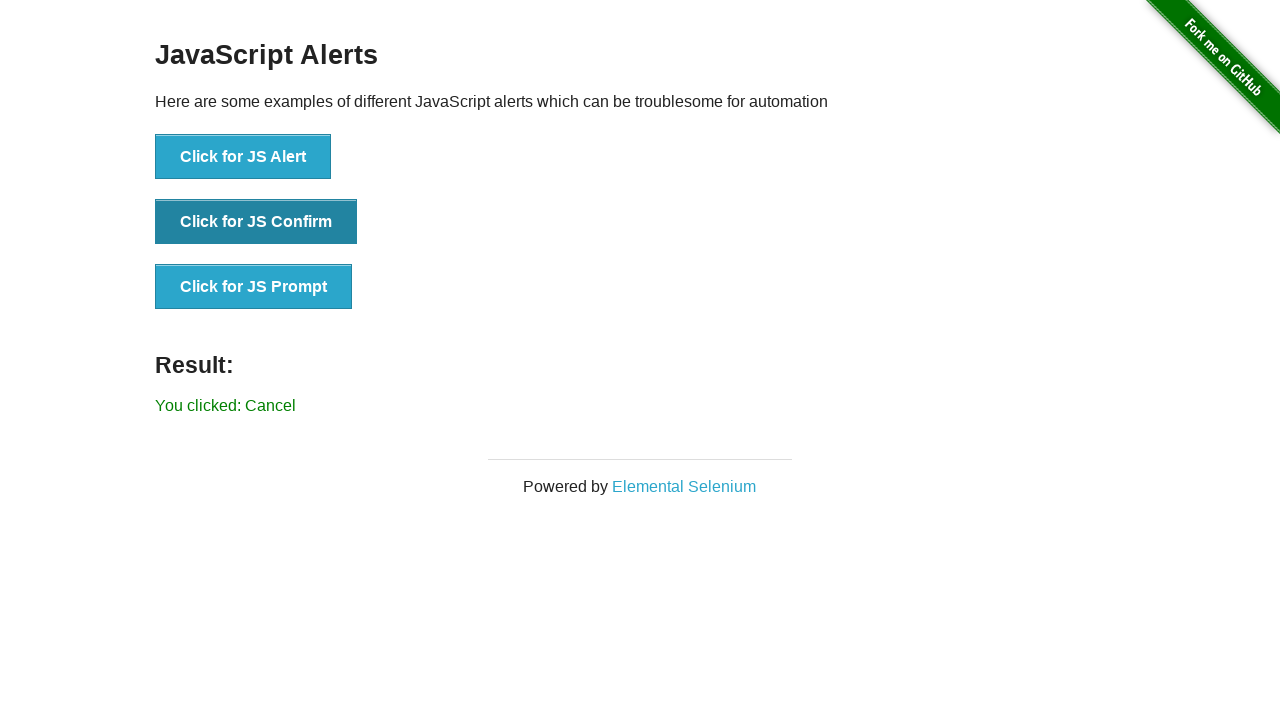

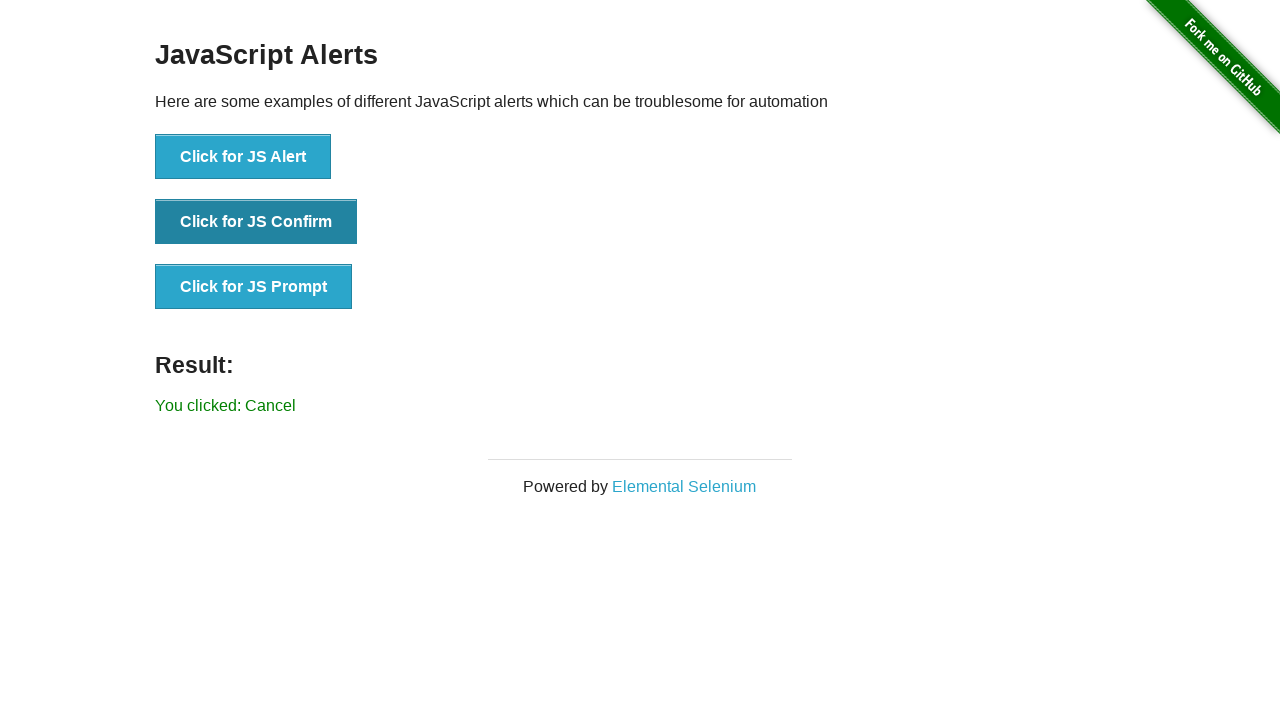